Tests browser navigation features by clicking links, using back/forward navigation, and refreshing the page on UI Testing Playground site

Starting URL: http://uitestingplayground.com

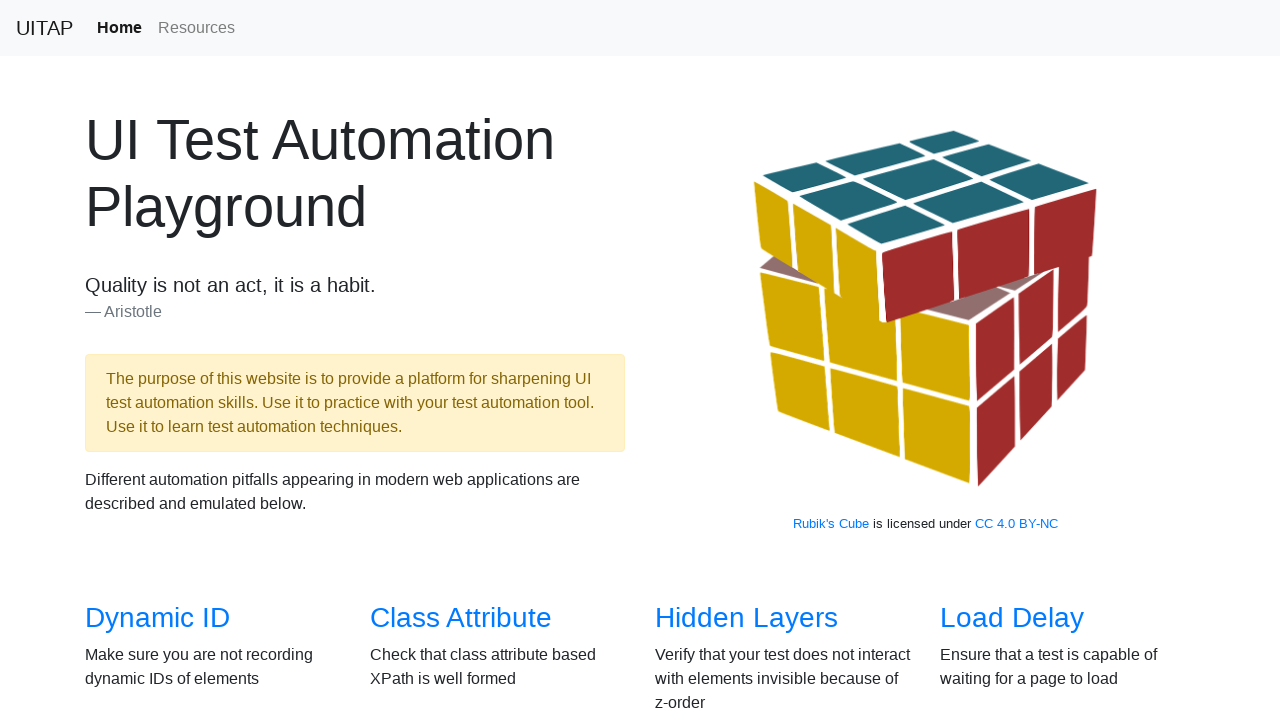

Clicked on Dynamic ID link at (158, 618) on xpath=//a[contains(text(),'Dynamic ID')]
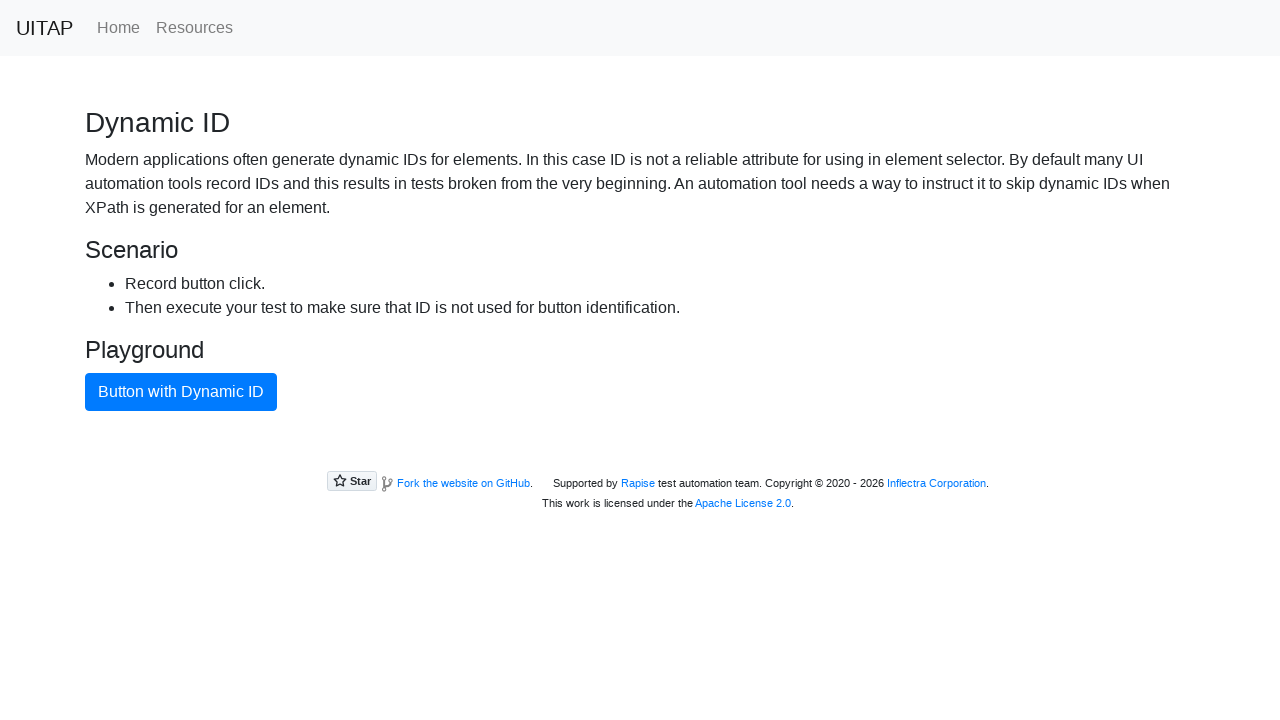

Clicked on Resources link at (194, 28) on xpath=//a[contains(text(),'Resources')]
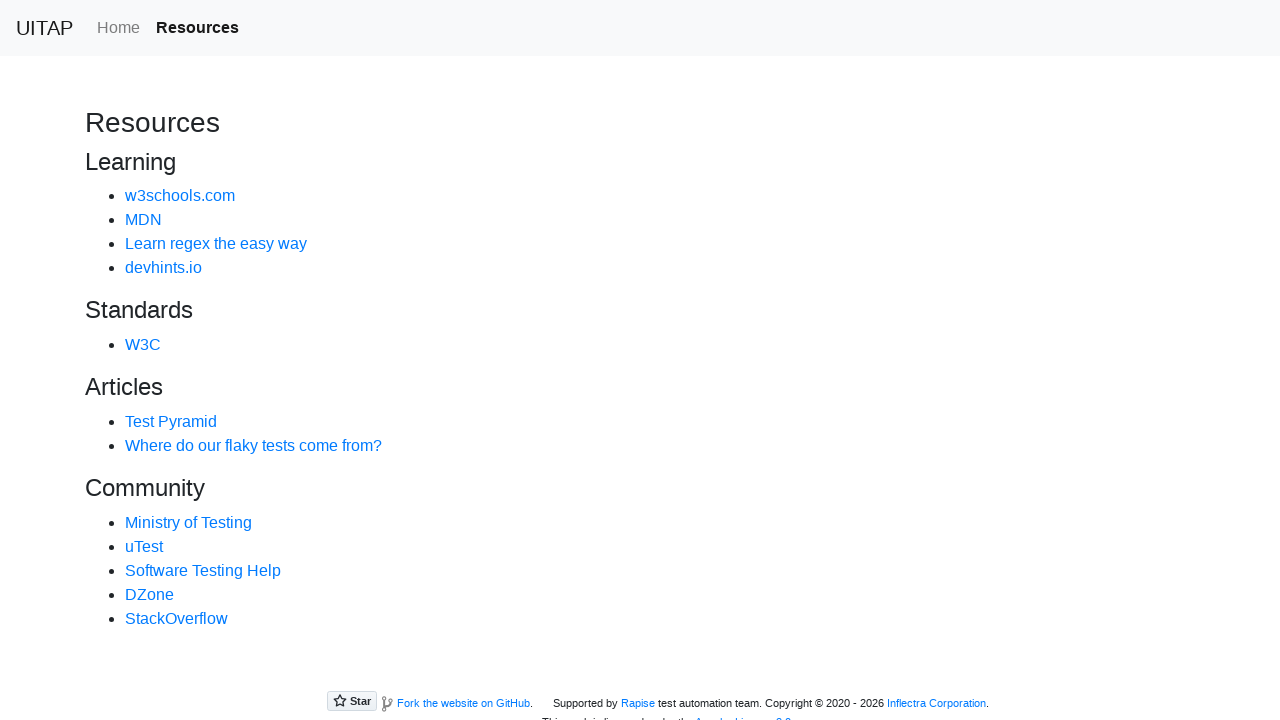

Navigated back to previous page
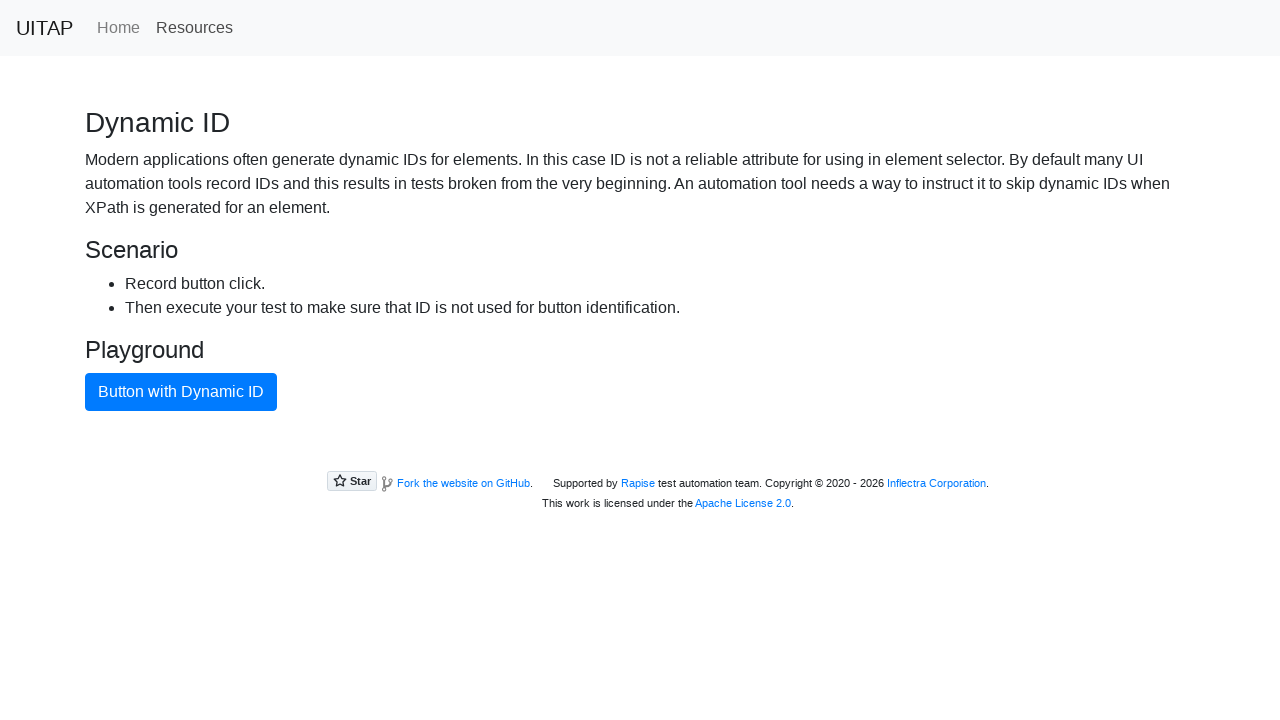

Navigated forward to Dynamic ID page
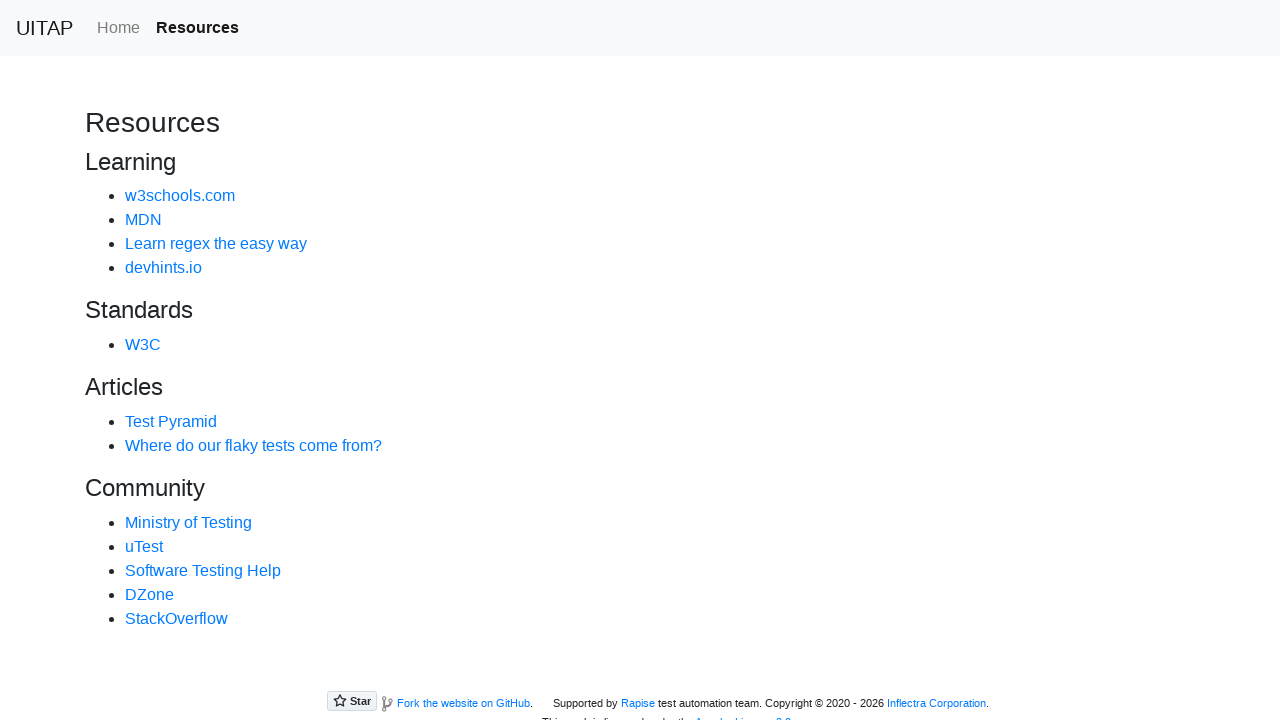

Refreshed the current page
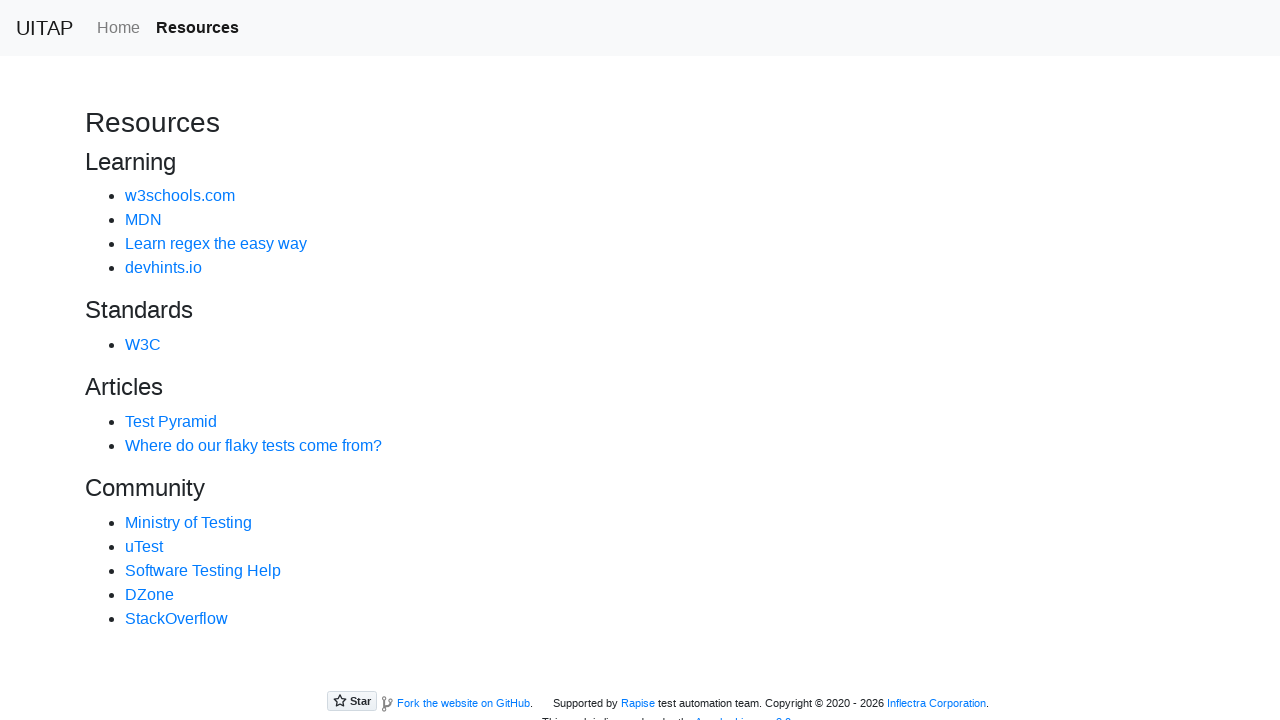

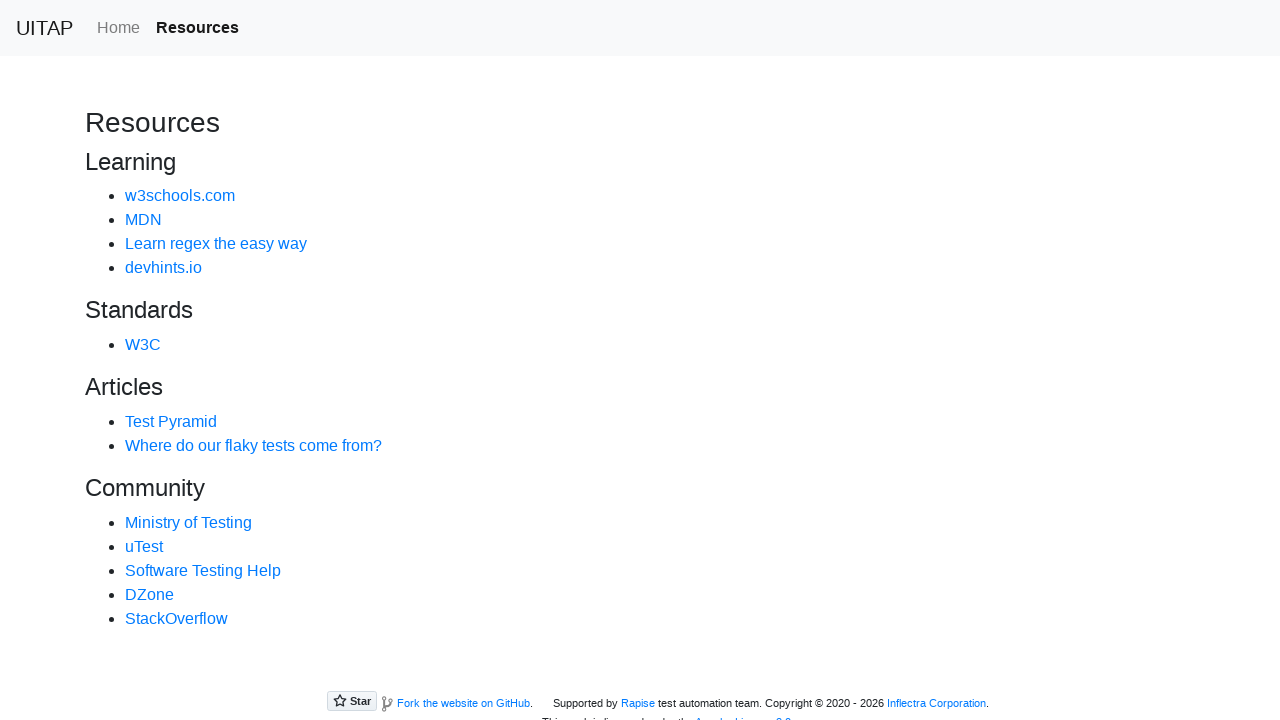